Tests right-click context menu functionality, handles alerts, and navigates to a new window to verify page content

Starting URL: https://the-internet.herokuapp.com/context_menu

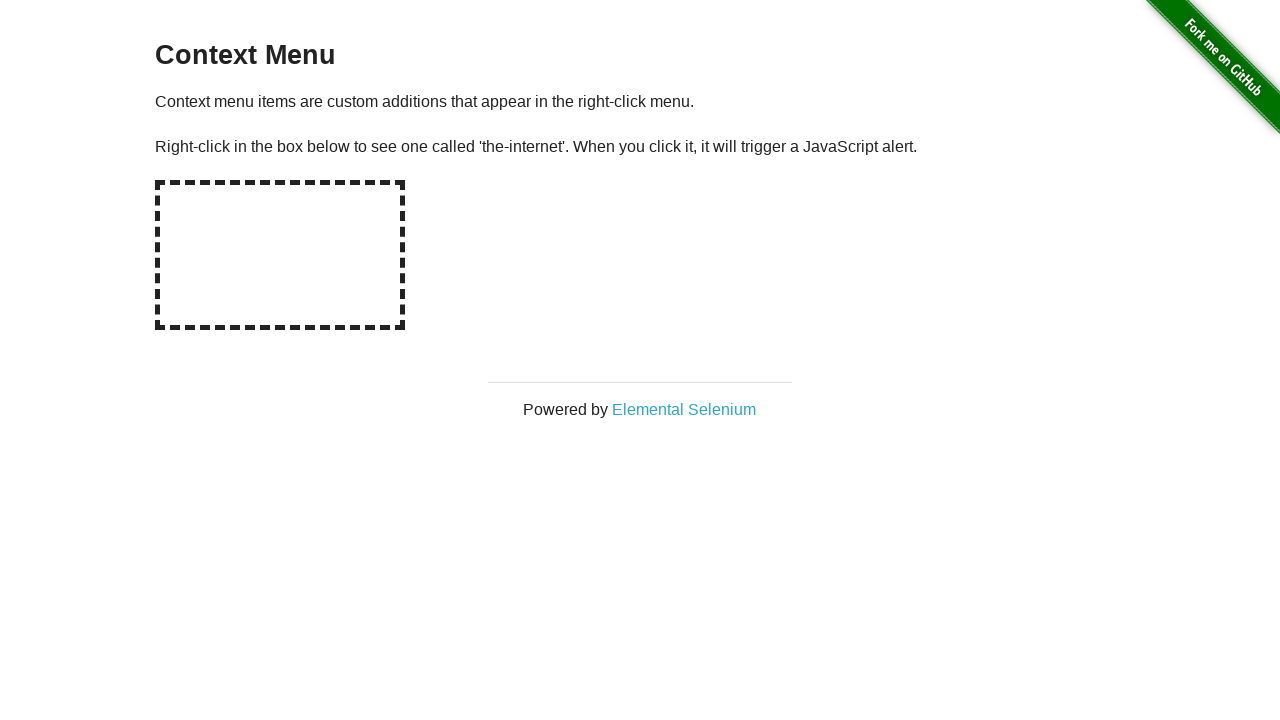

Located the hot-spot area for right-click
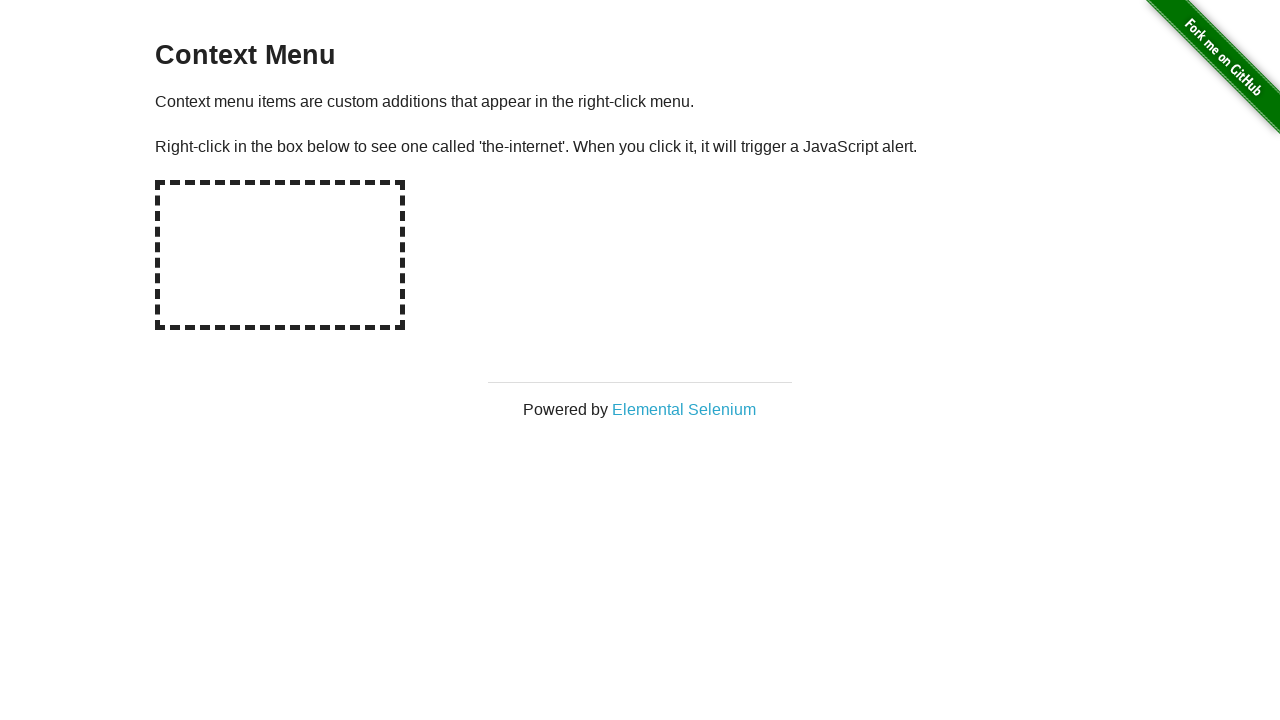

Right-clicked on the hot-spot area at (280, 255) on #hot-spot
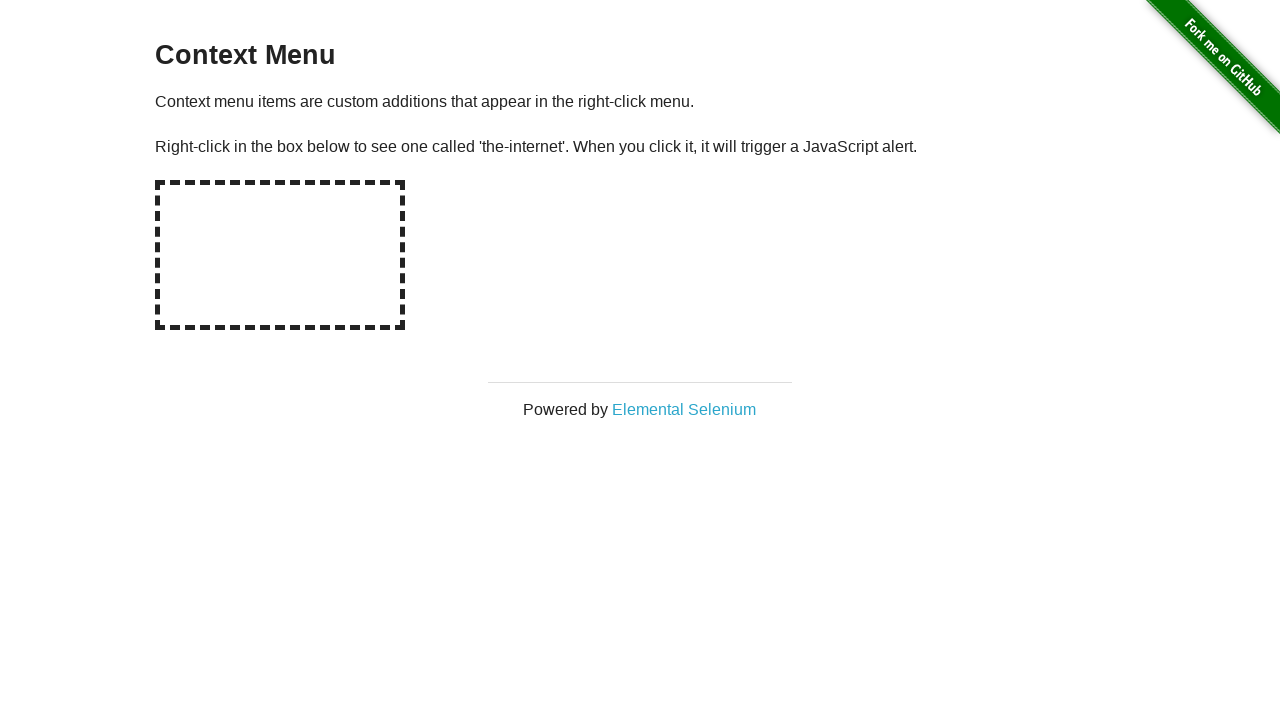

Set up dialog handler to accept alerts
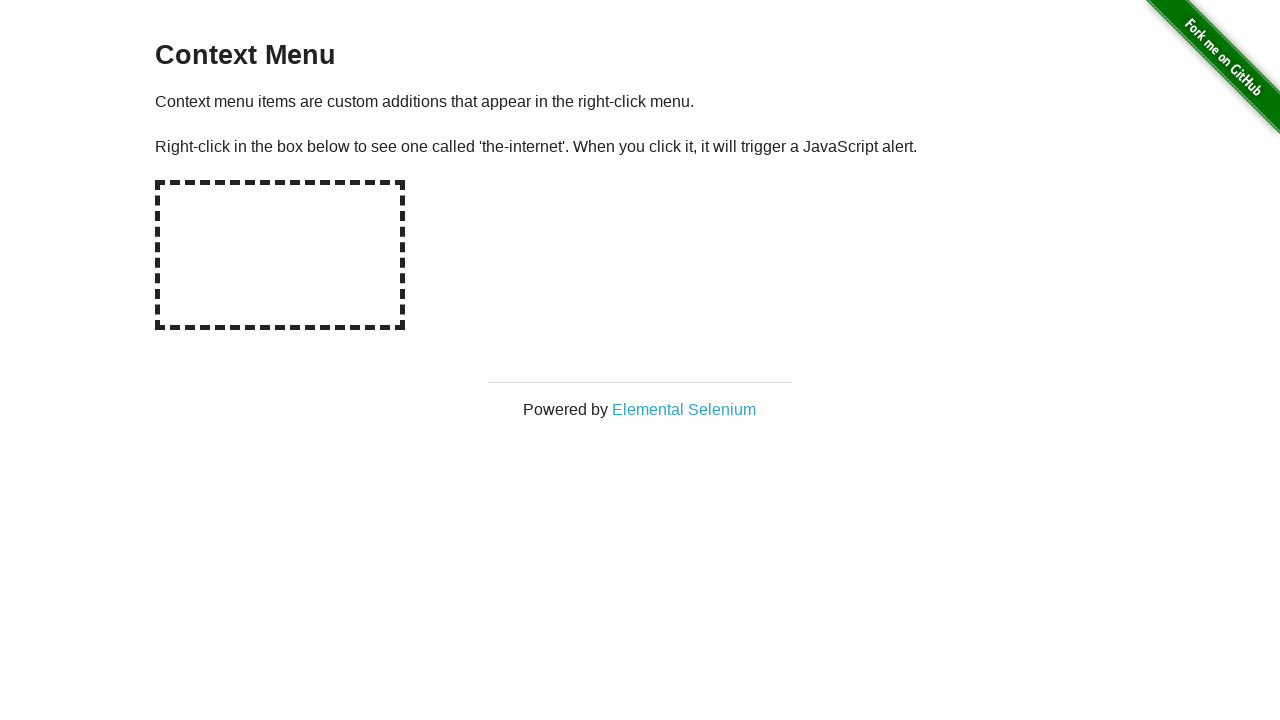

Clicked on Elemental Selenium link from context menu at (684, 409) on text='Elemental Selenium'
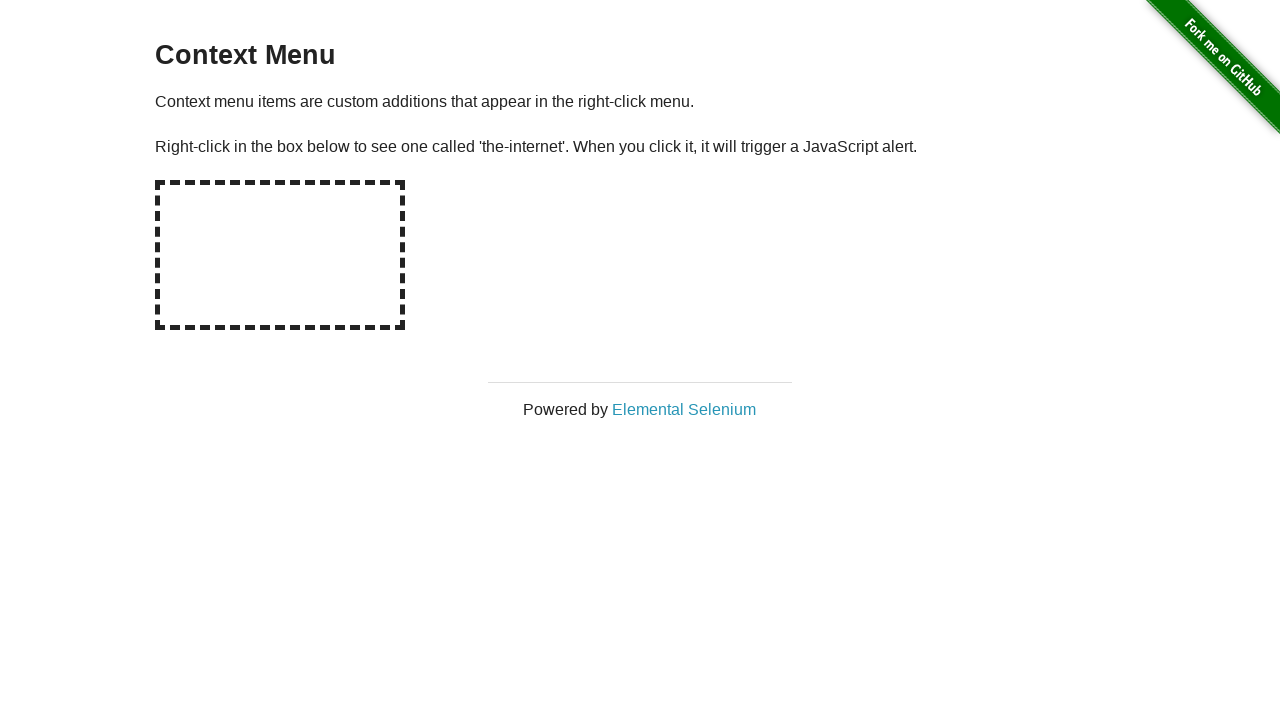

New page opened and captured from Elemental Selenium link click at (684, 409) on text='Elemental Selenium'
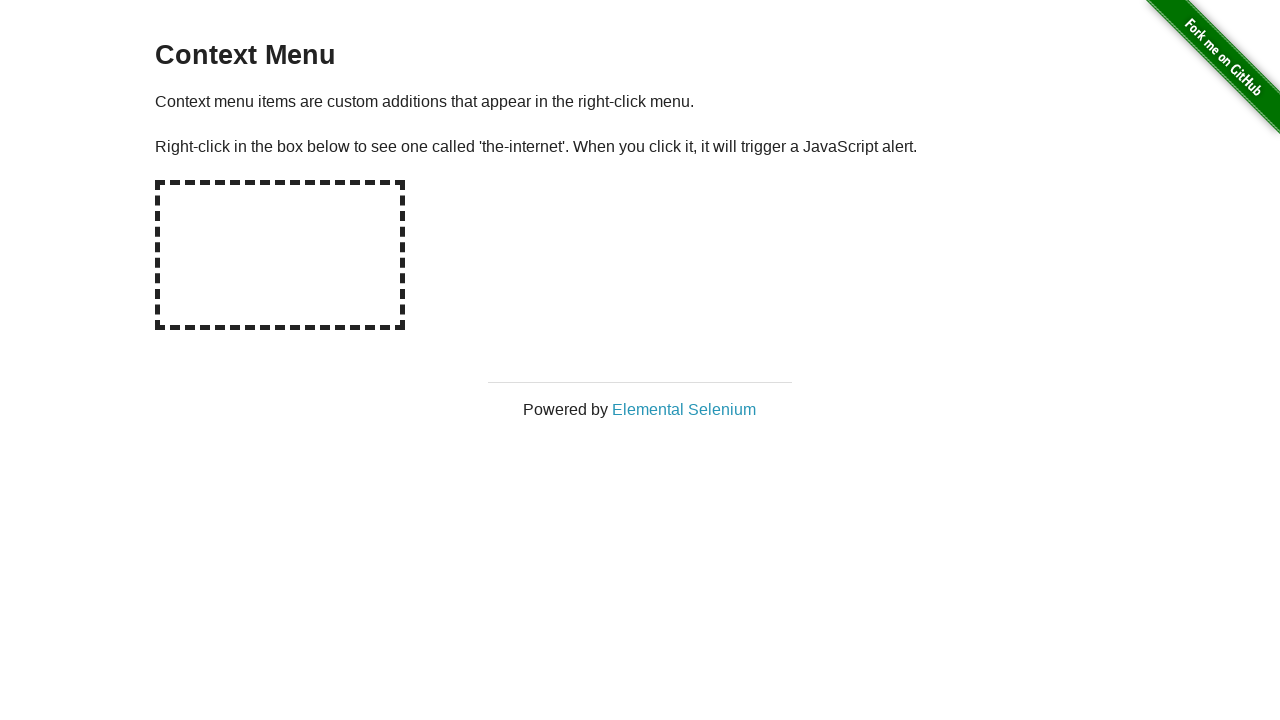

H1 element loaded on new page
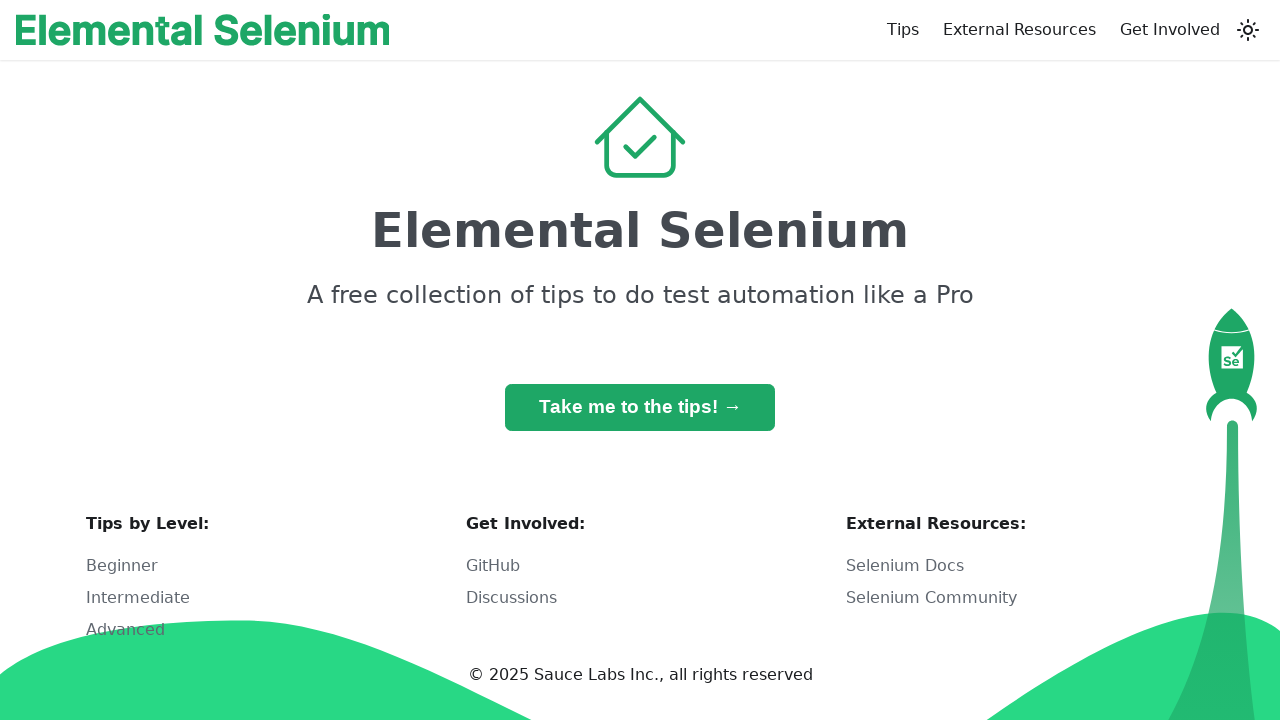

Retrieved h1 text: 'Elemental Selenium'
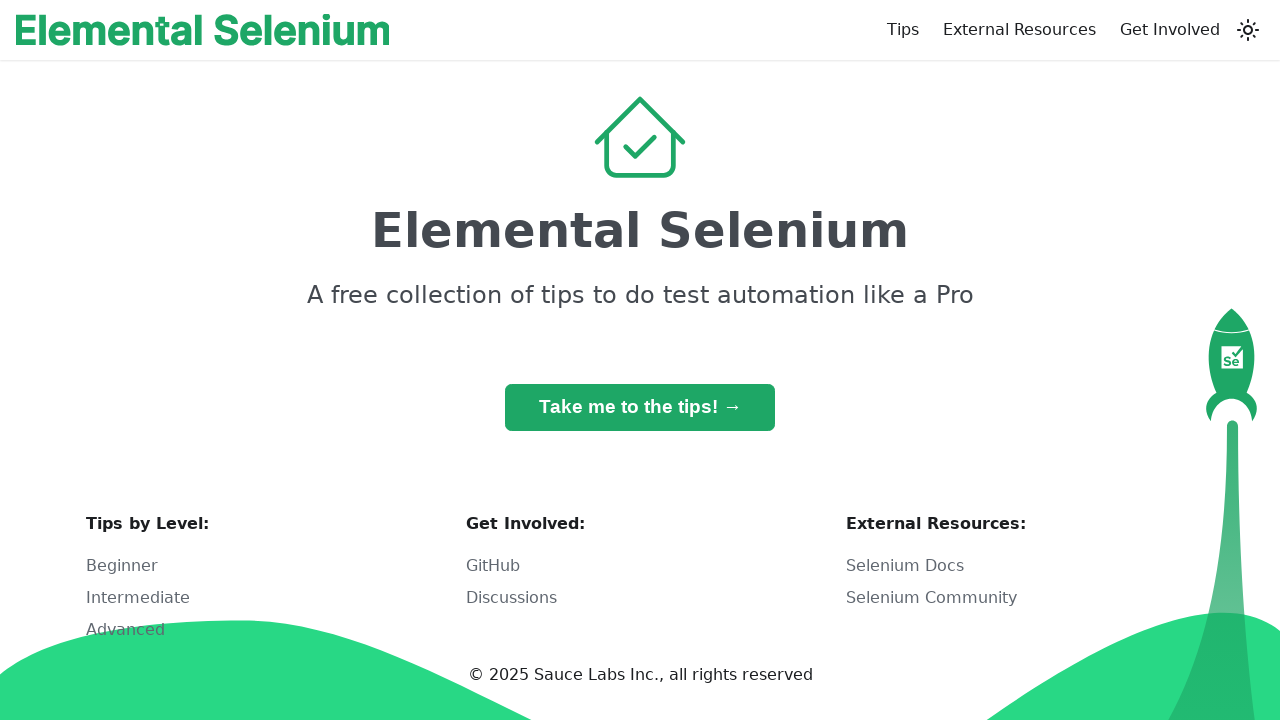

Verified h1 text contains 'Elemental Selenium'
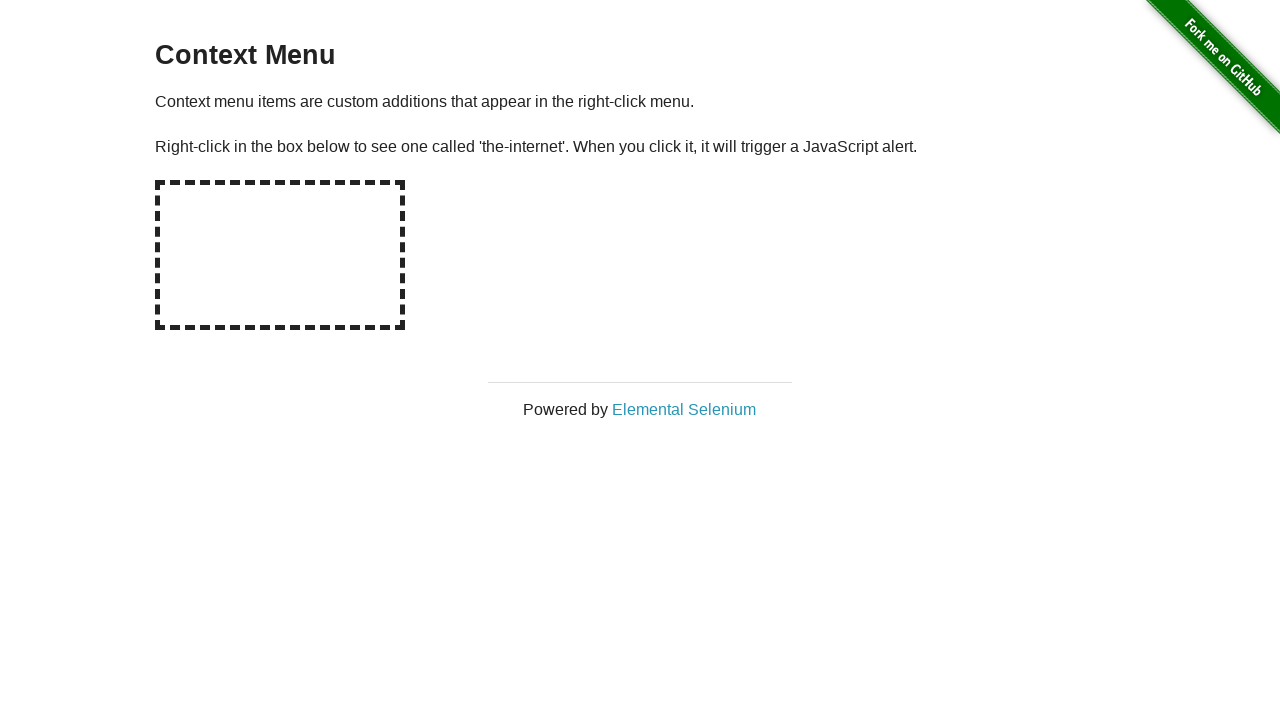

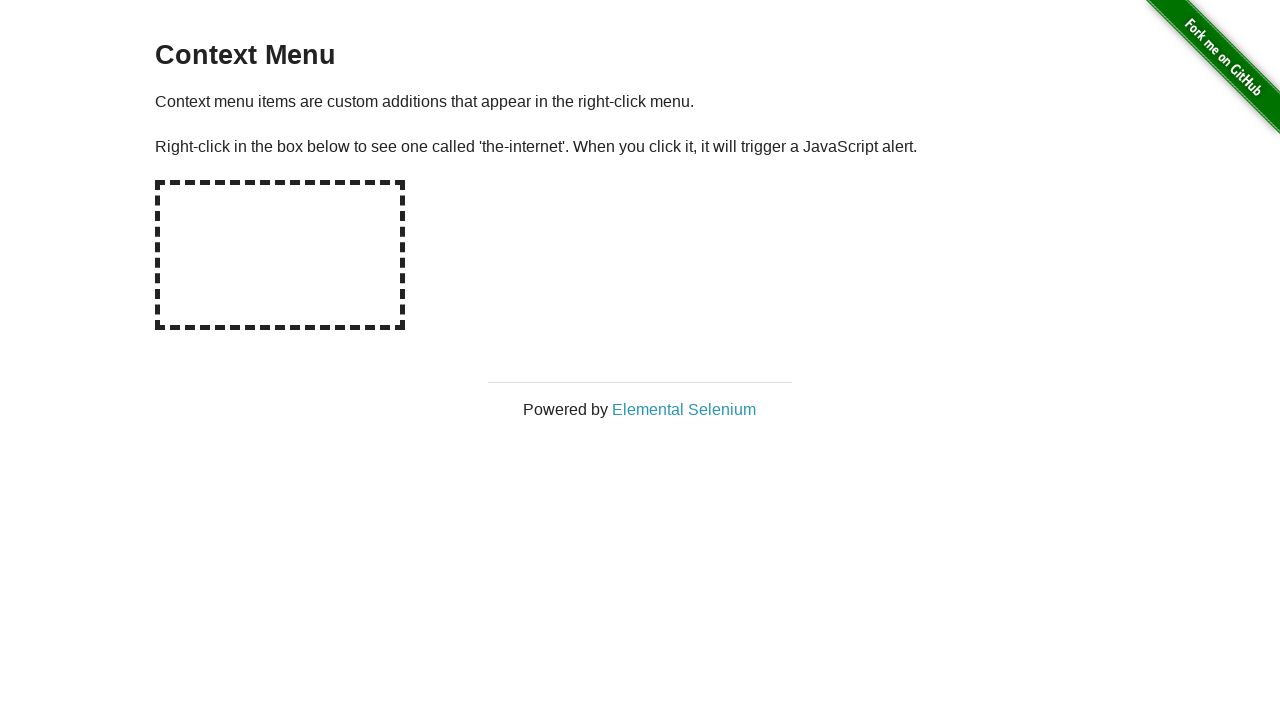